Tests browser alert handling by clicking on the "Alert with OK & Cancel" tab, triggering an alert with a button click, and then dismissing the alert dialog.

Starting URL: http://demo.automationtesting.in/Alerts.html

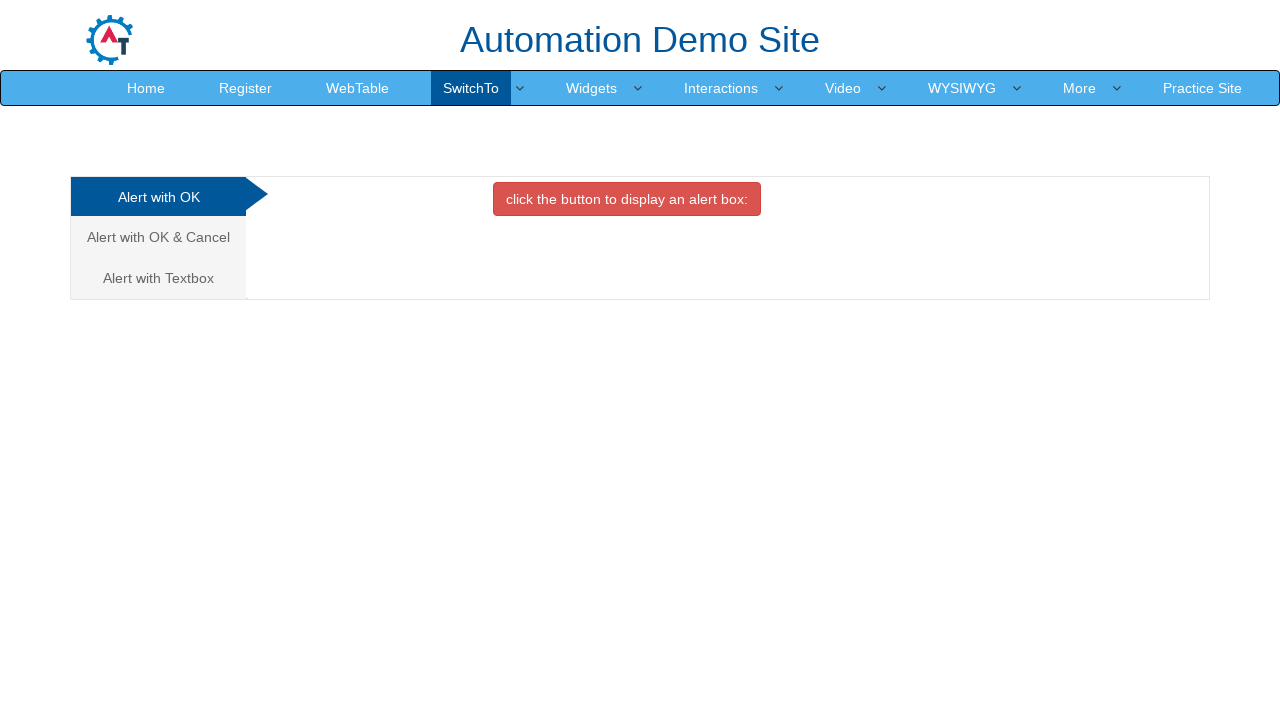

Clicked on 'Alert with OK & Cancel' tab at (158, 237) on xpath=//a[text()='Alert with OK & Cancel ']
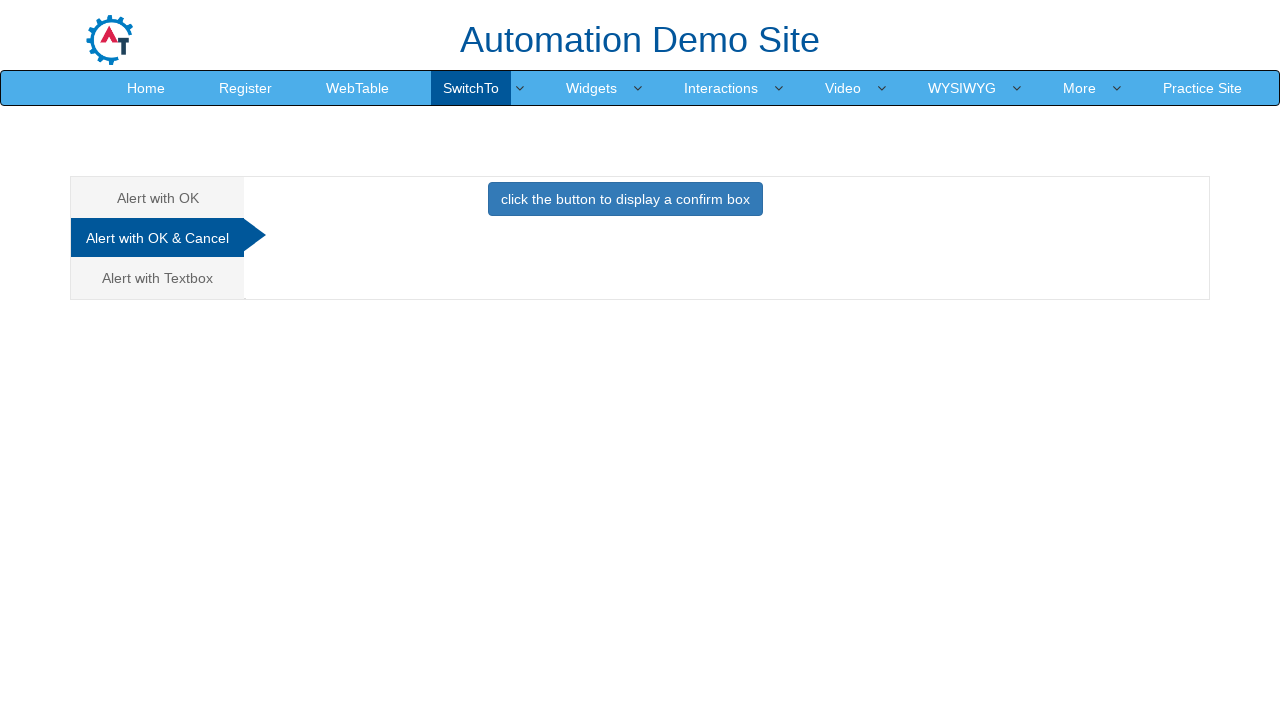

Registered dialog handler to dismiss alerts
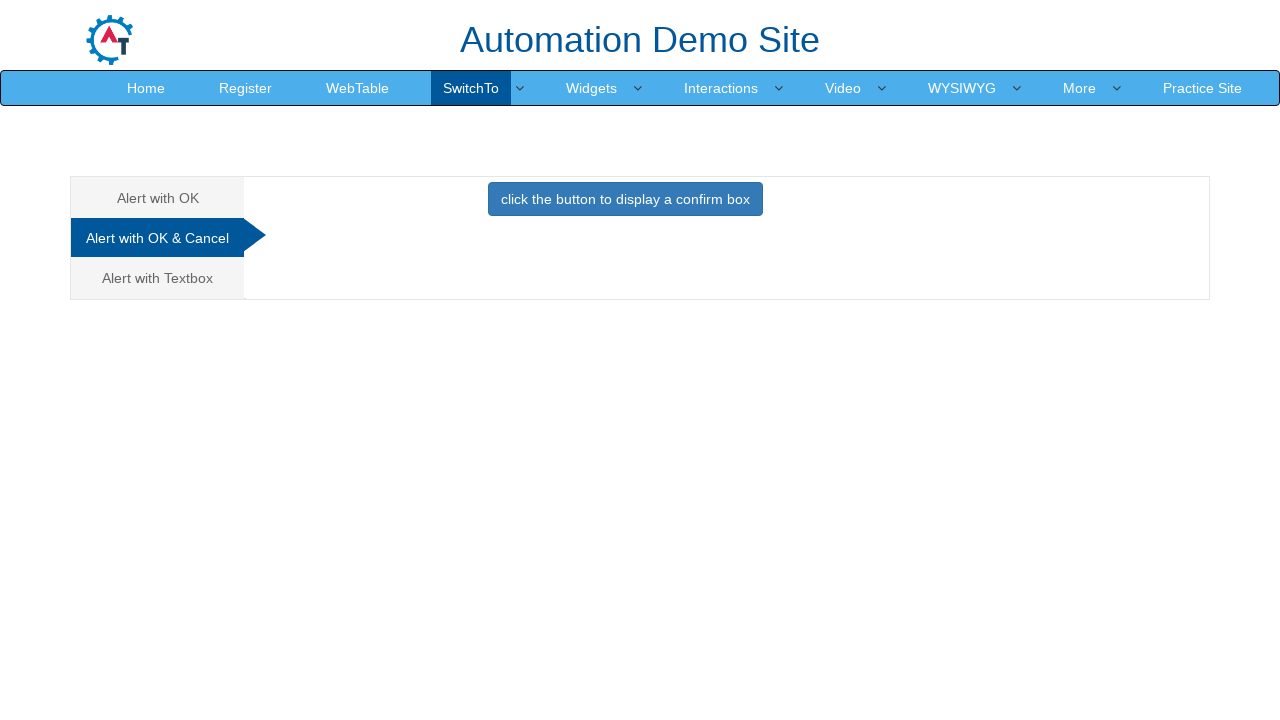

Clicked button to trigger alert dialog at (625, 199) on .btn-primary
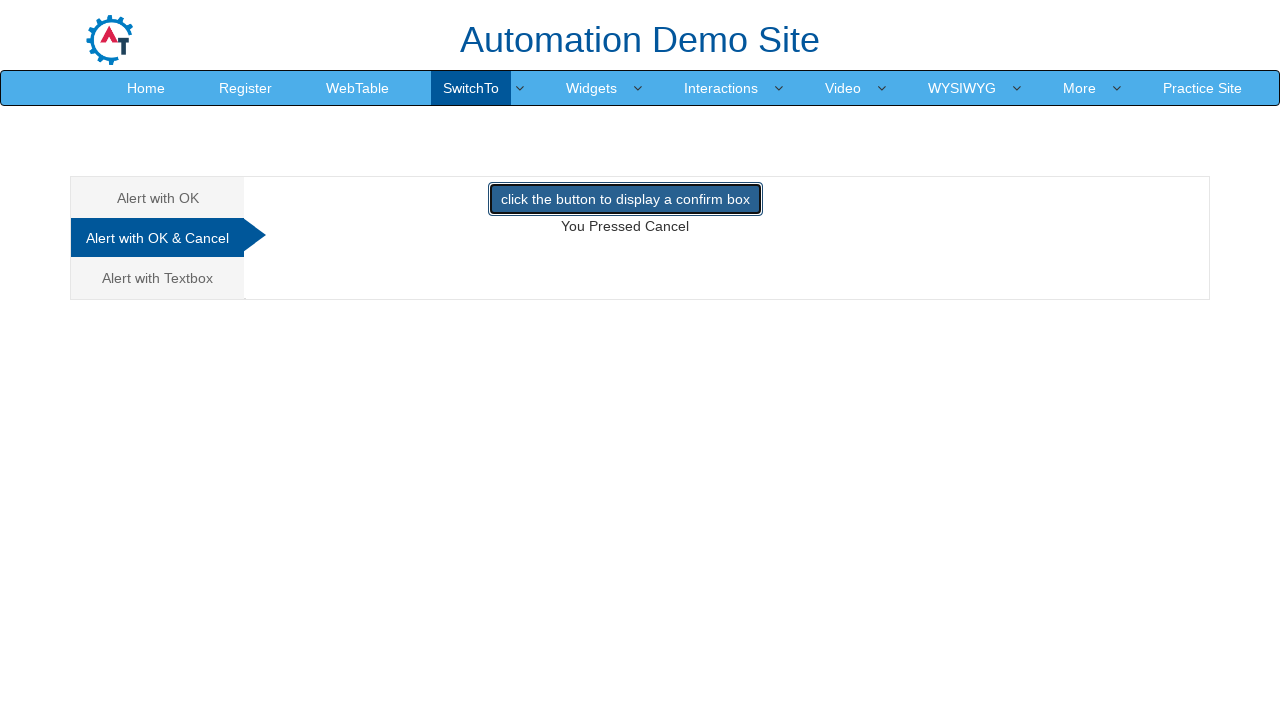

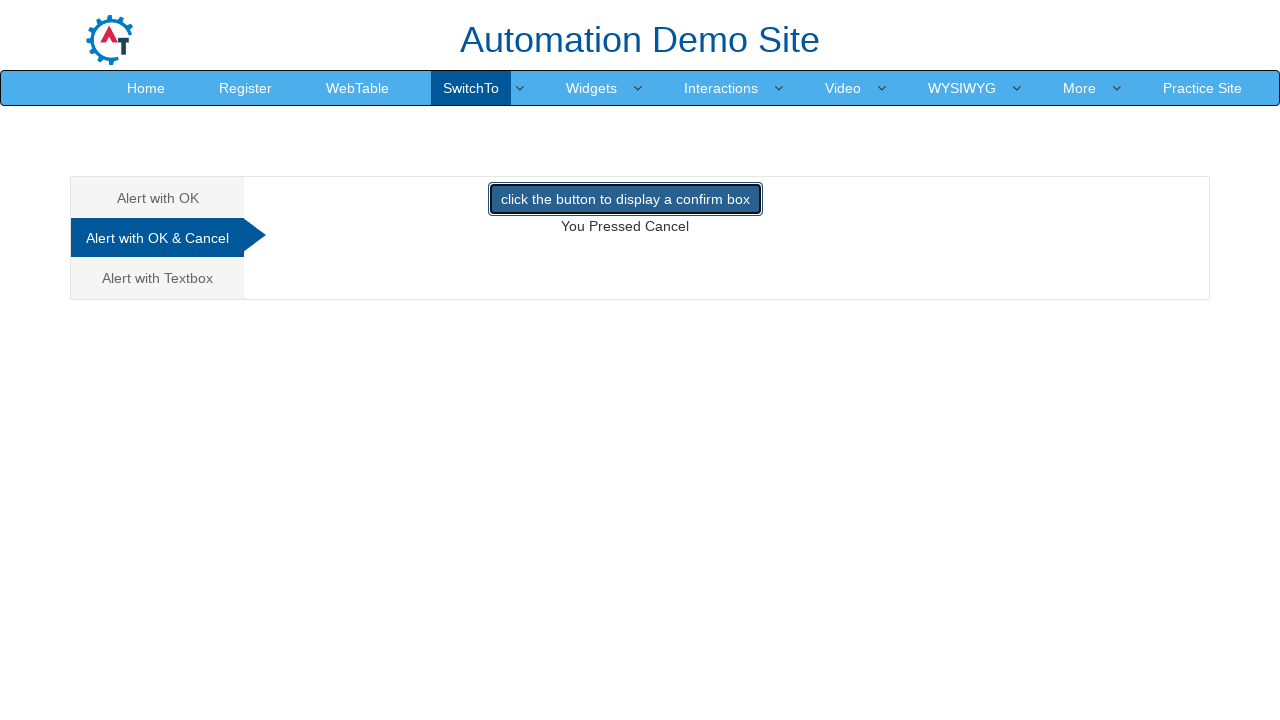